Navigates to a textbox test page and retrieves the page title for verification.

Starting URL: http://only-testing-blog.blogspot.in/2014/01/textbox.html

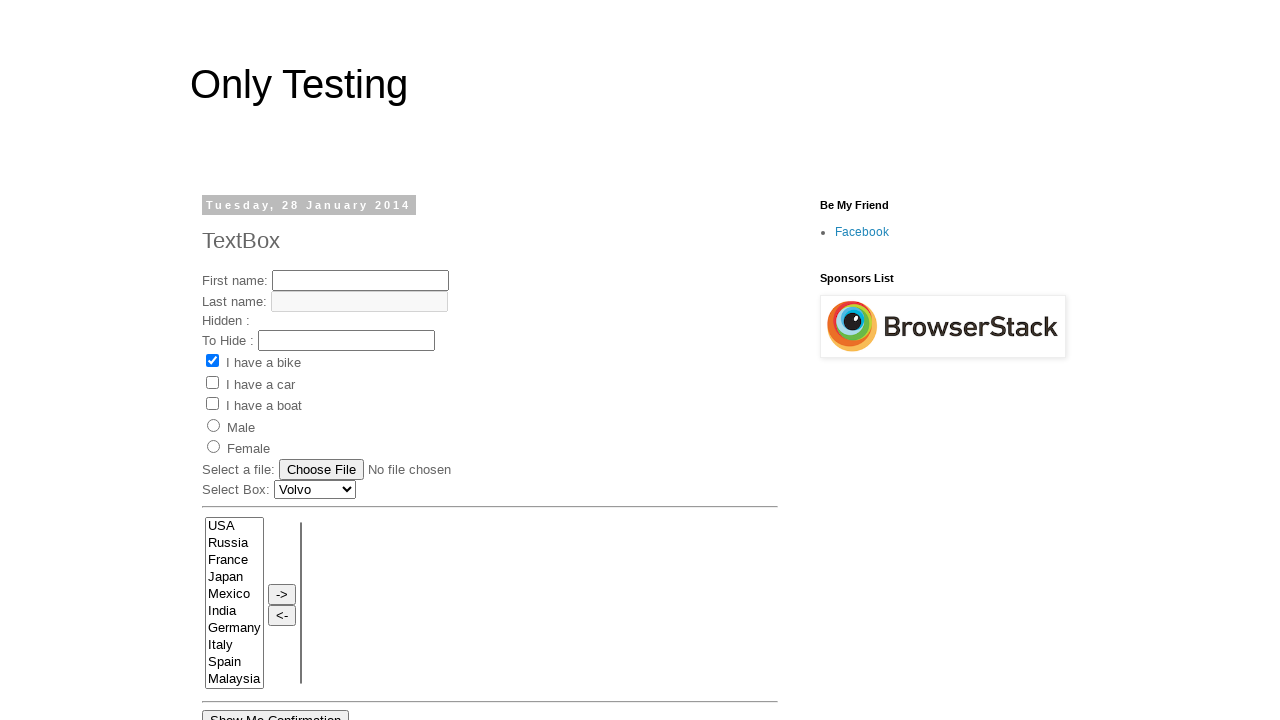

Retrieved page title
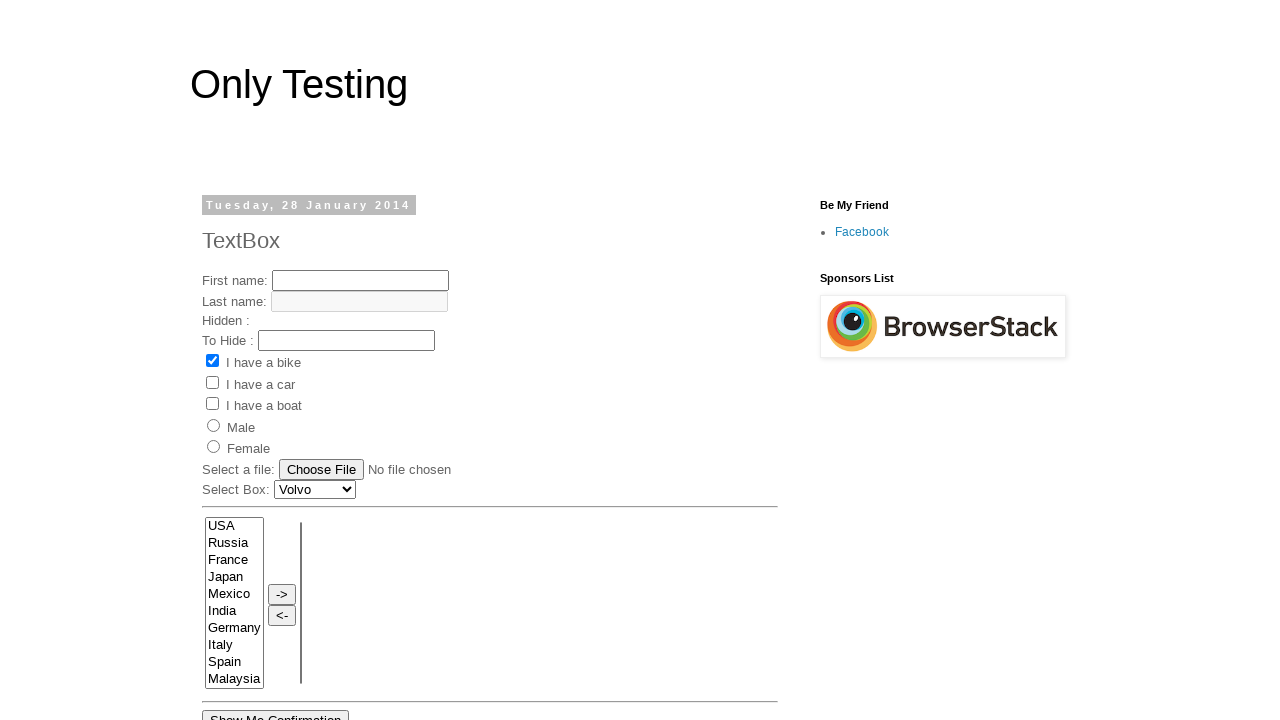

Waited for page to load (domcontentloaded state)
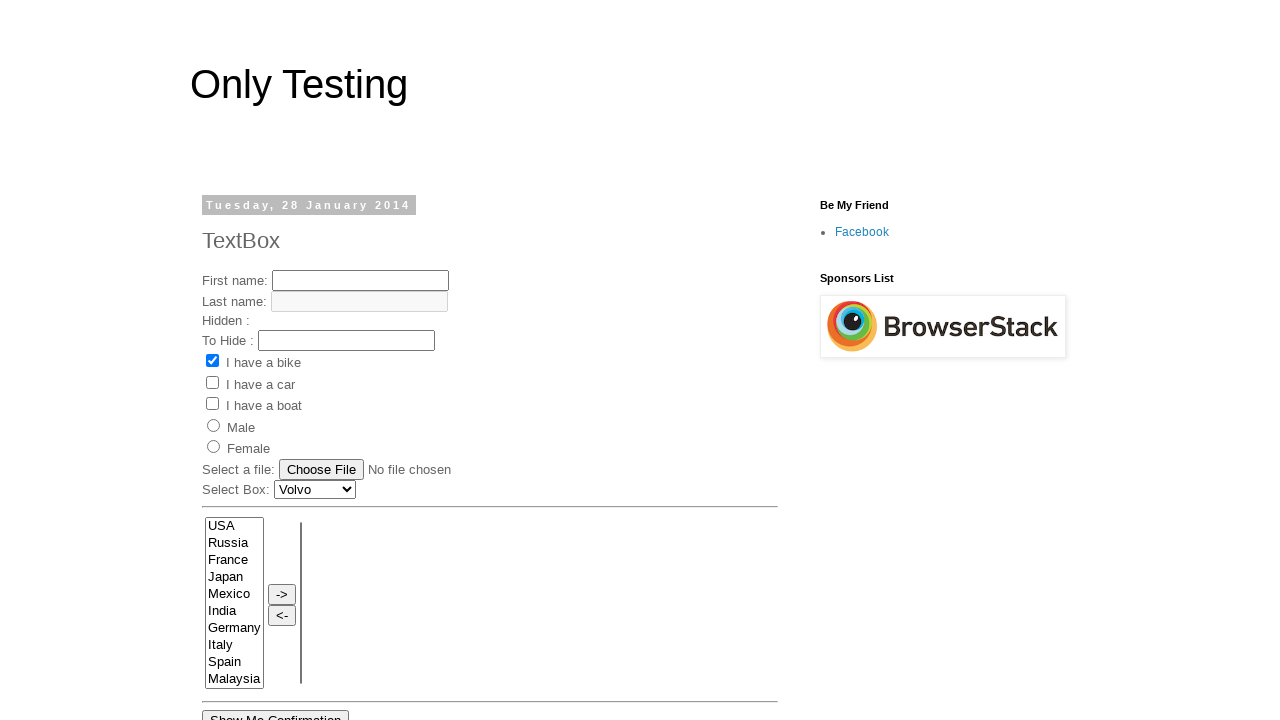

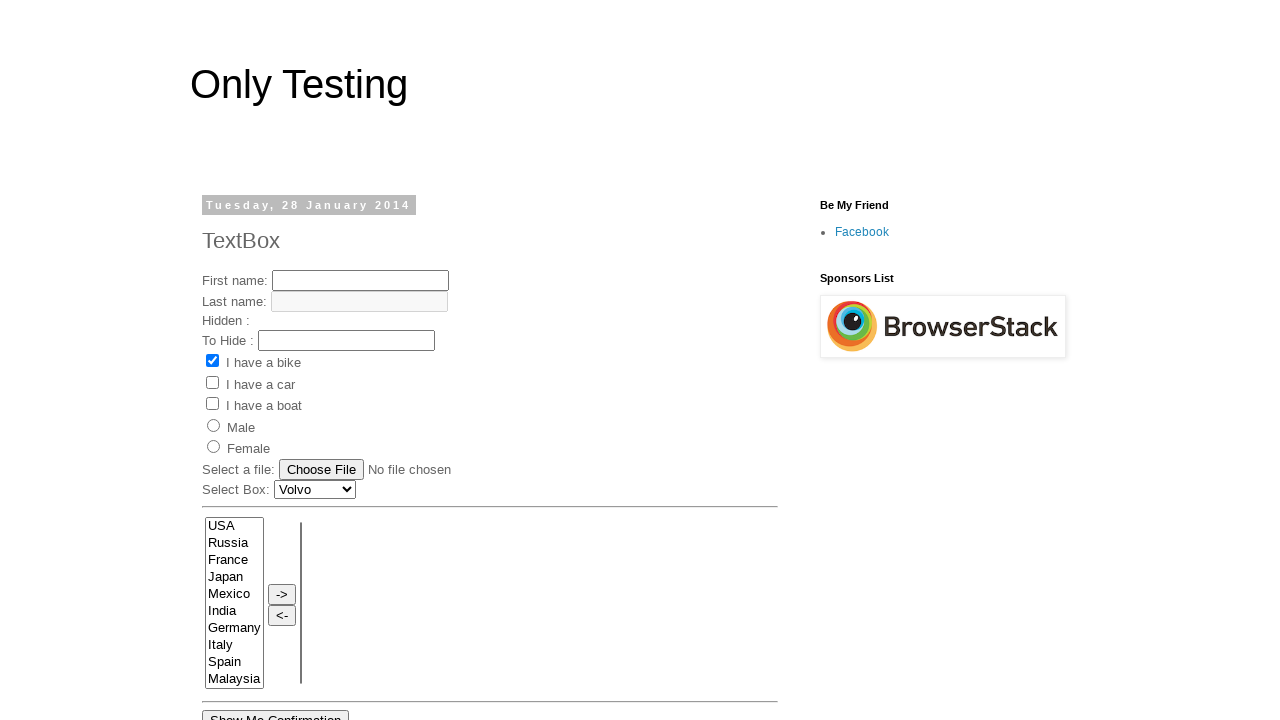